Tests form submission by filling in first name, last name, gender, and mobile number fields then submitting the form

Starting URL: https://demoqa.com/automation-practice-form

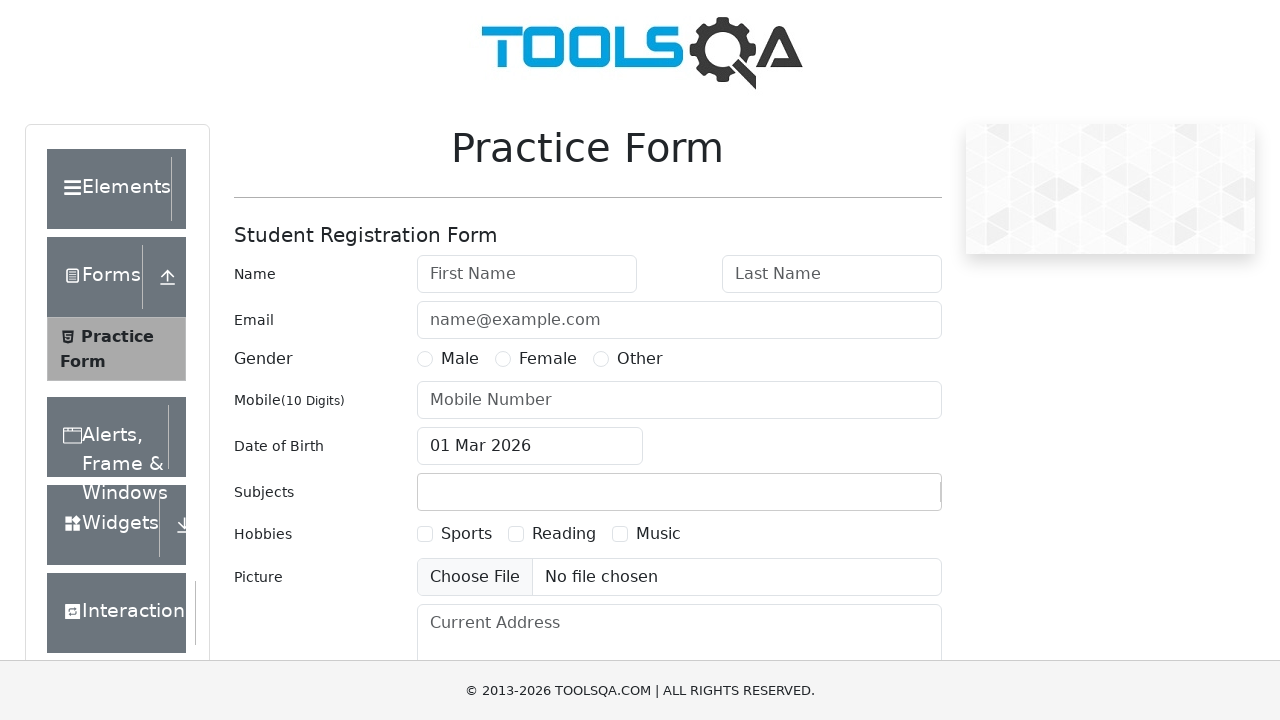

Filled first name field with 'Anastasia' on #firstName
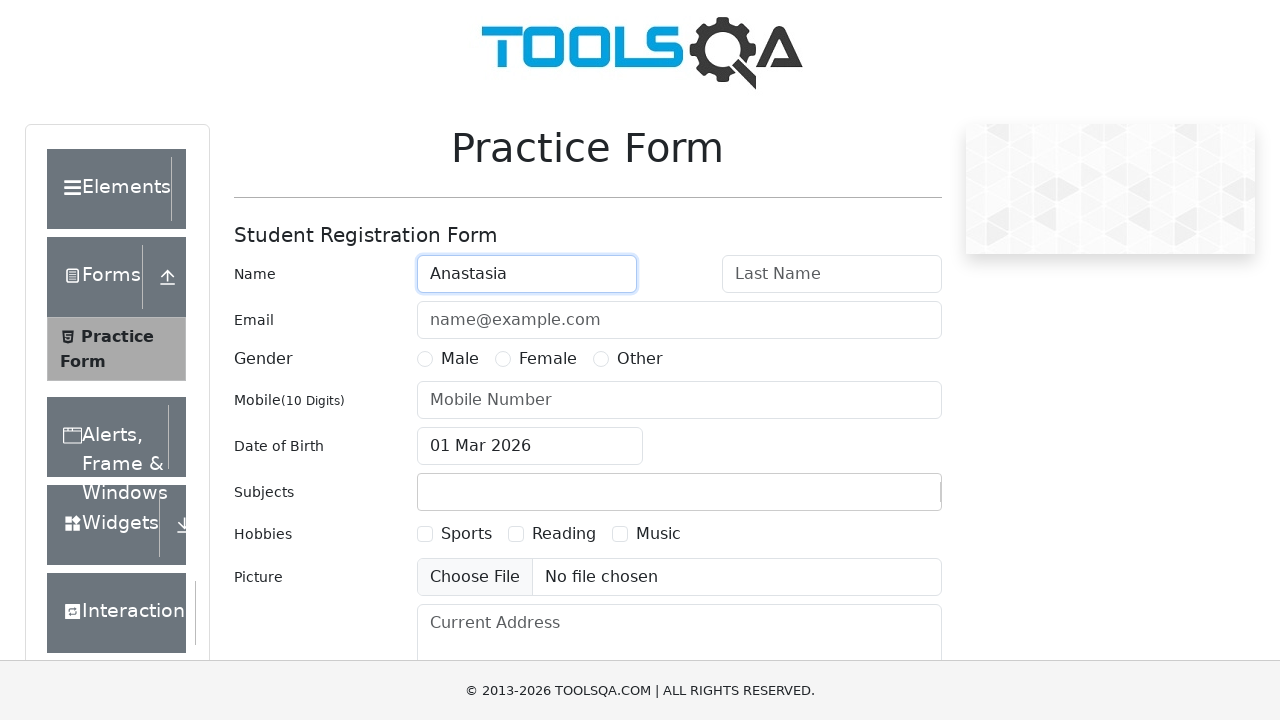

Filled last name field with 'Belugina' on #lastName
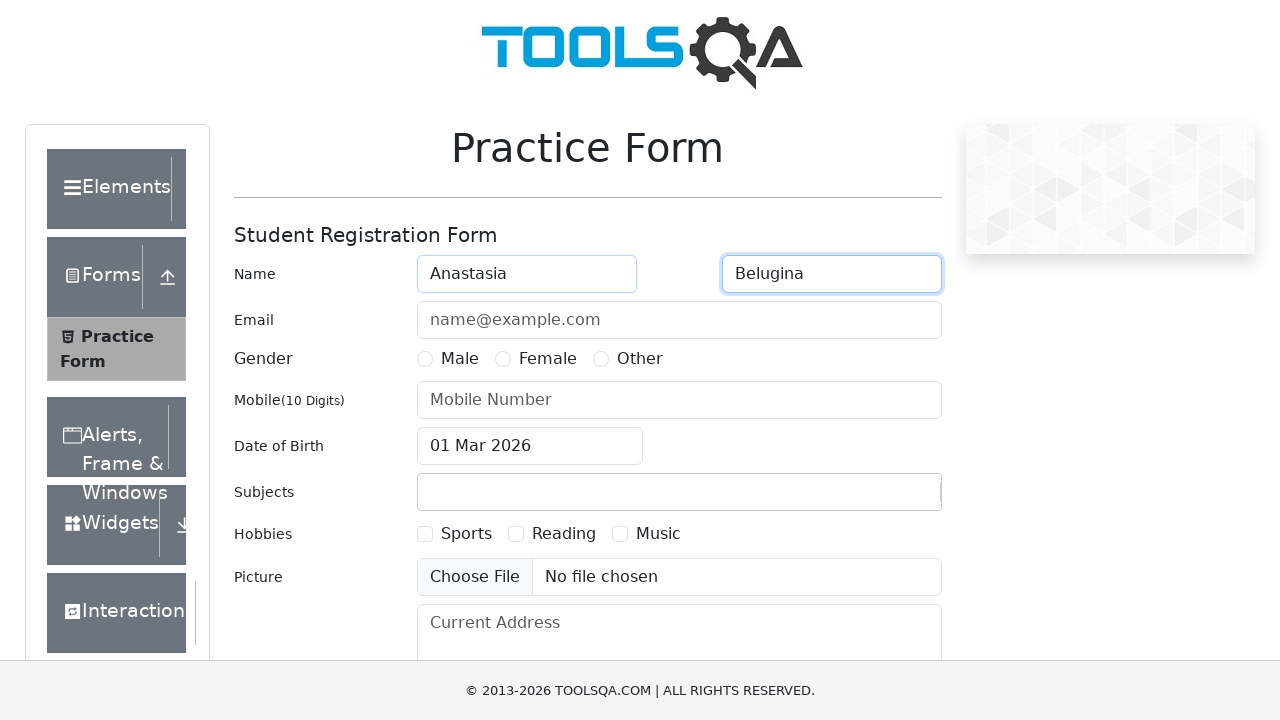

Selected Female gender option at (548, 359) on label:text('Female')
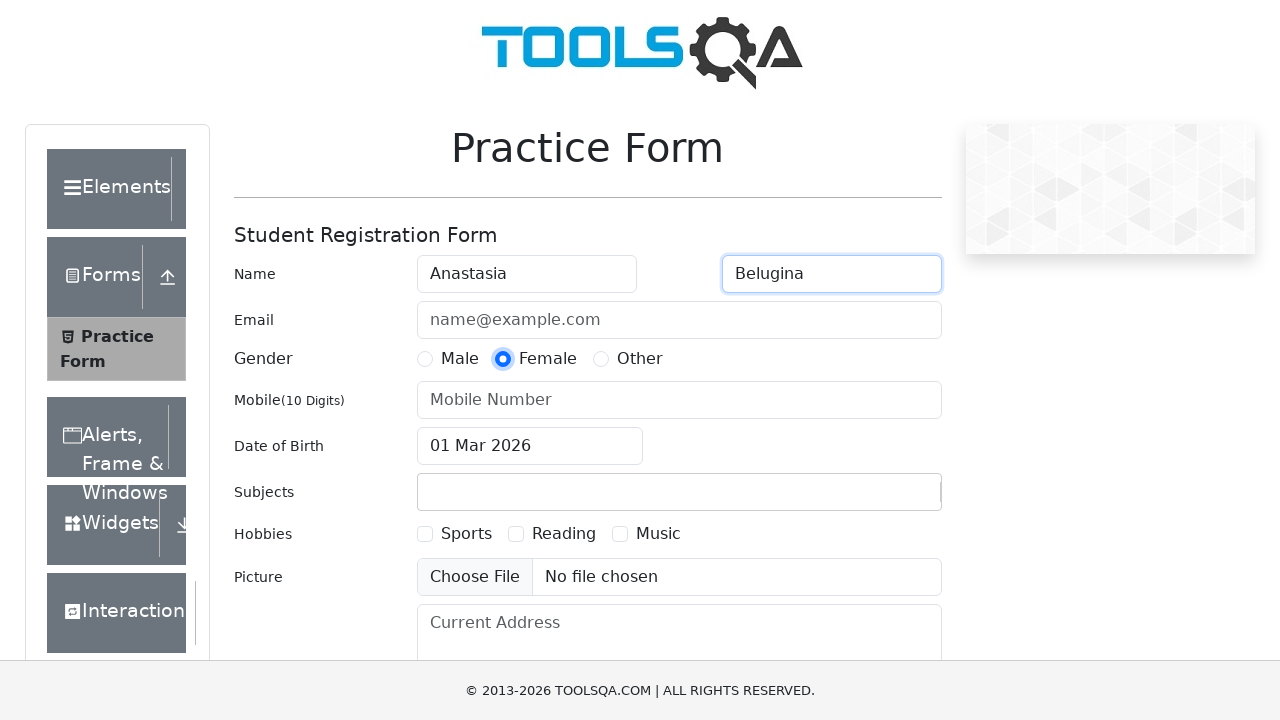

Filled mobile number field with '1234567890' on #userNumber
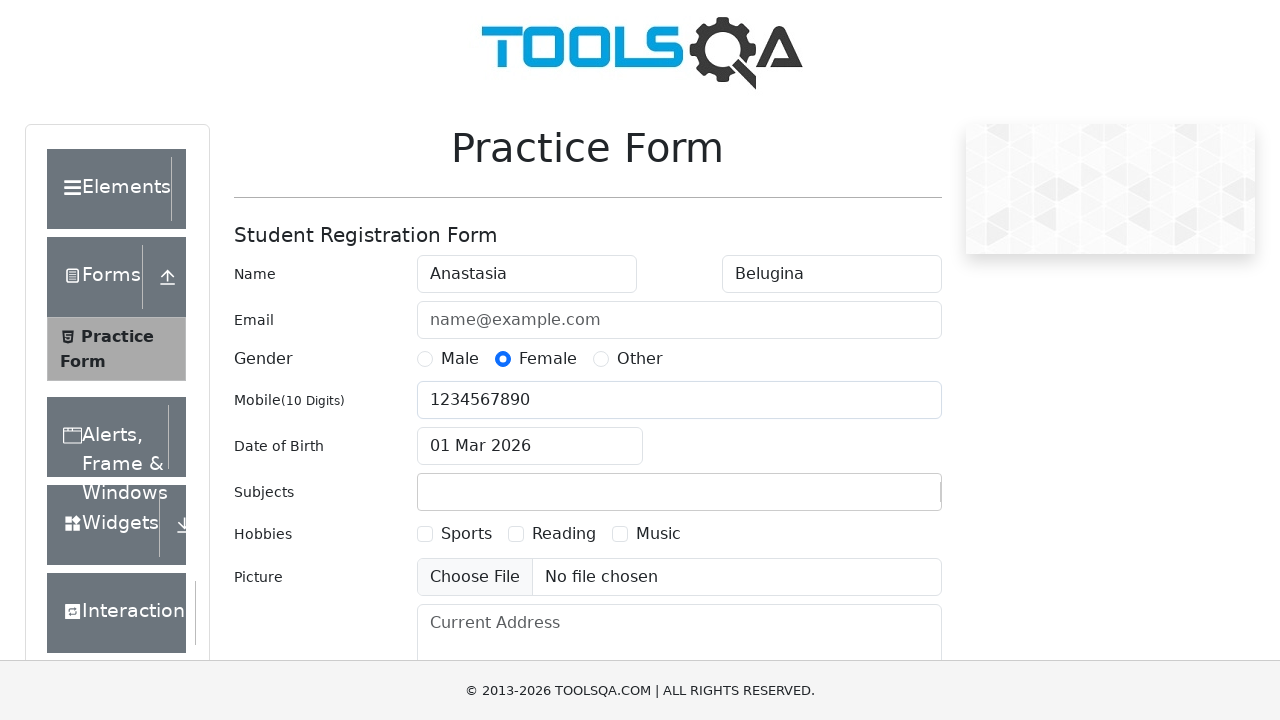

Scrolled submit button into view
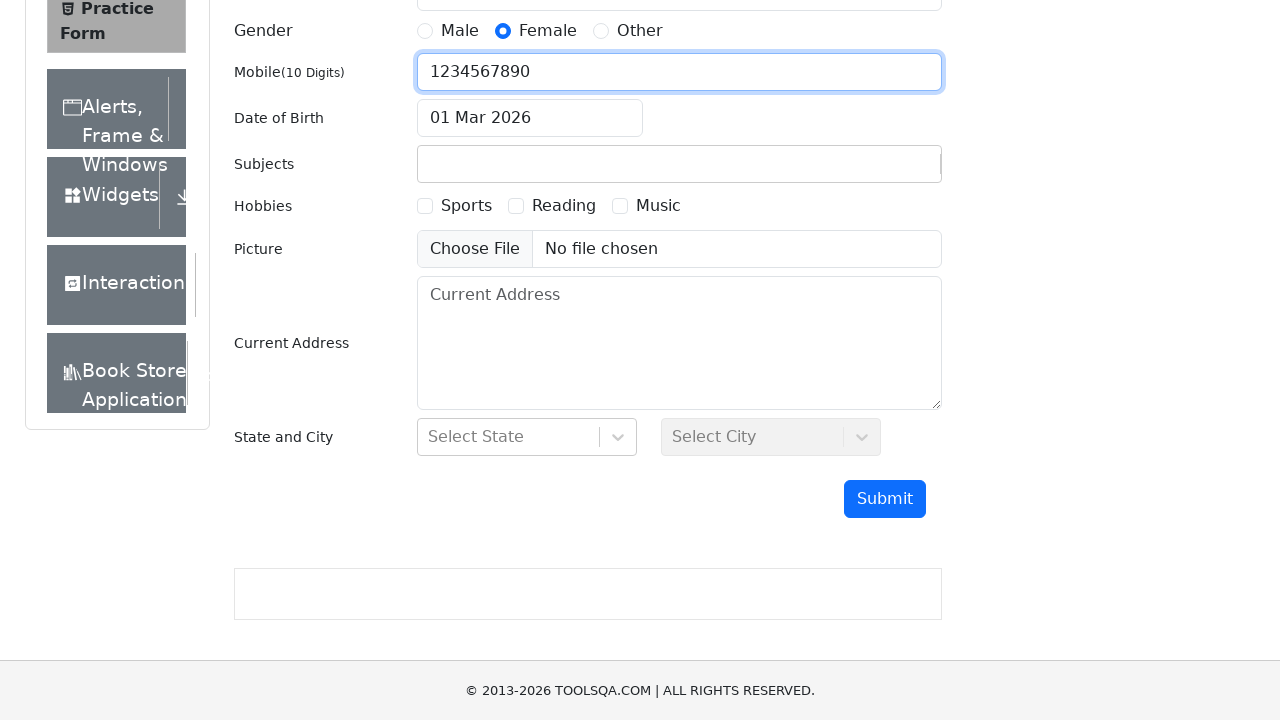

Clicked submit button to submit form at (885, 499) on #submit
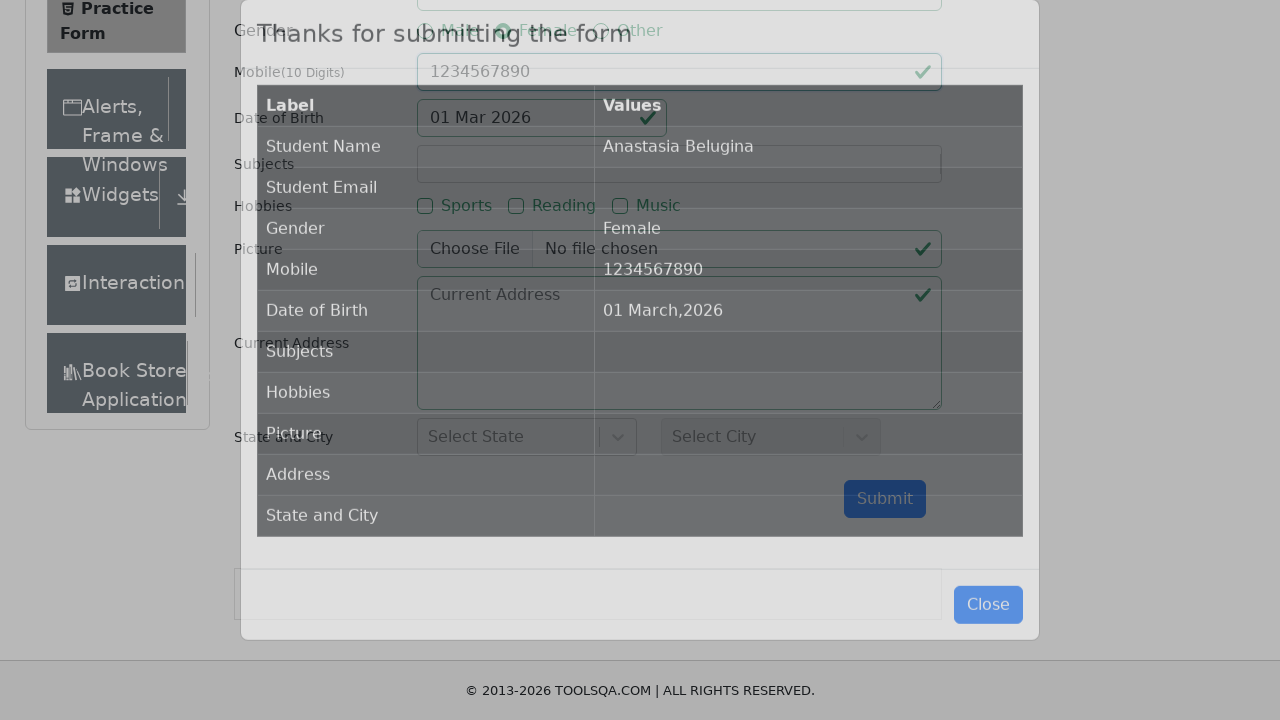

Form submission successful, success modal appeared
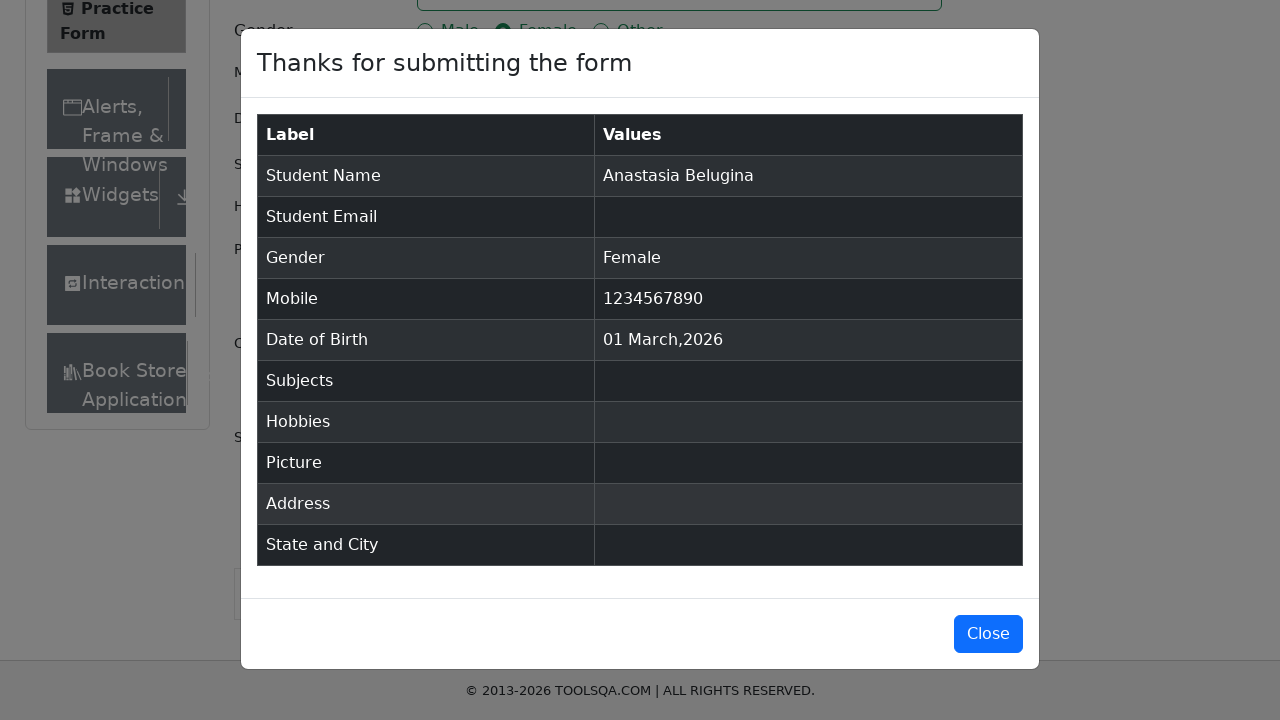

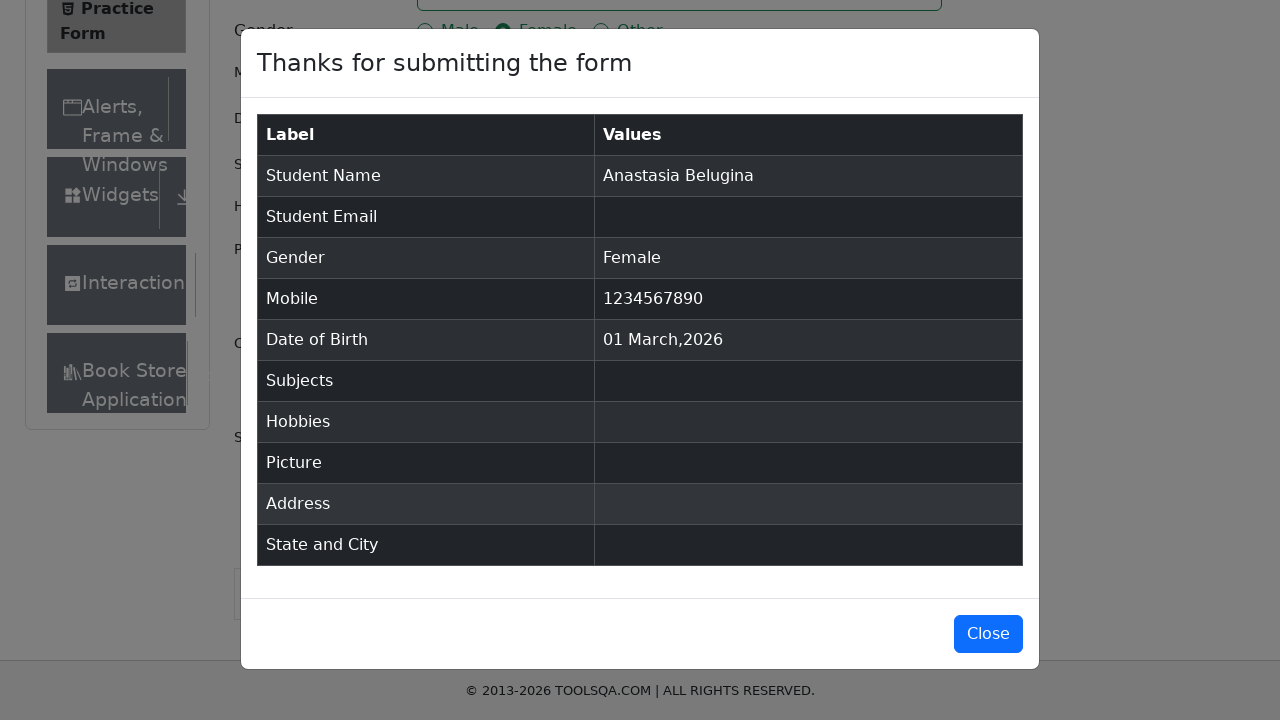